Tests marking all todo items as completed using the toggle all checkbox

Starting URL: https://demo.playwright.dev/todomvc

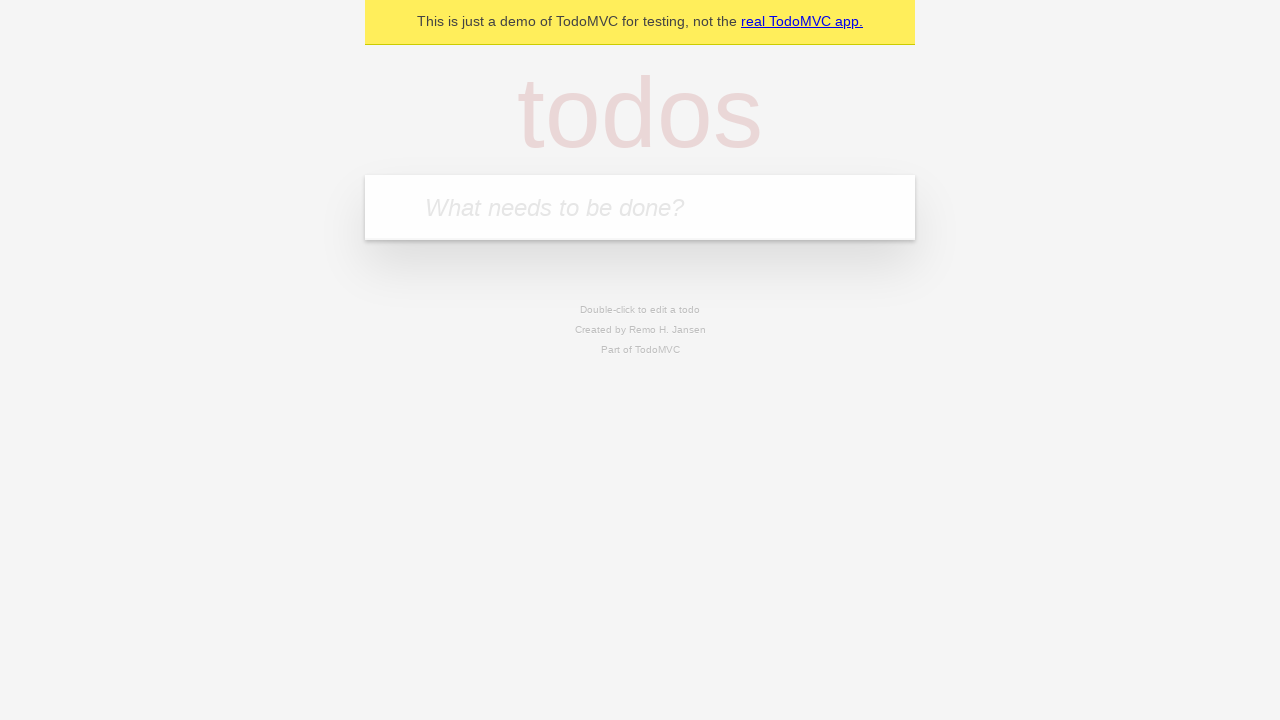

Filled new todo field with 'buy some cheese' on internal:attr=[placeholder="What needs to be done?"i]
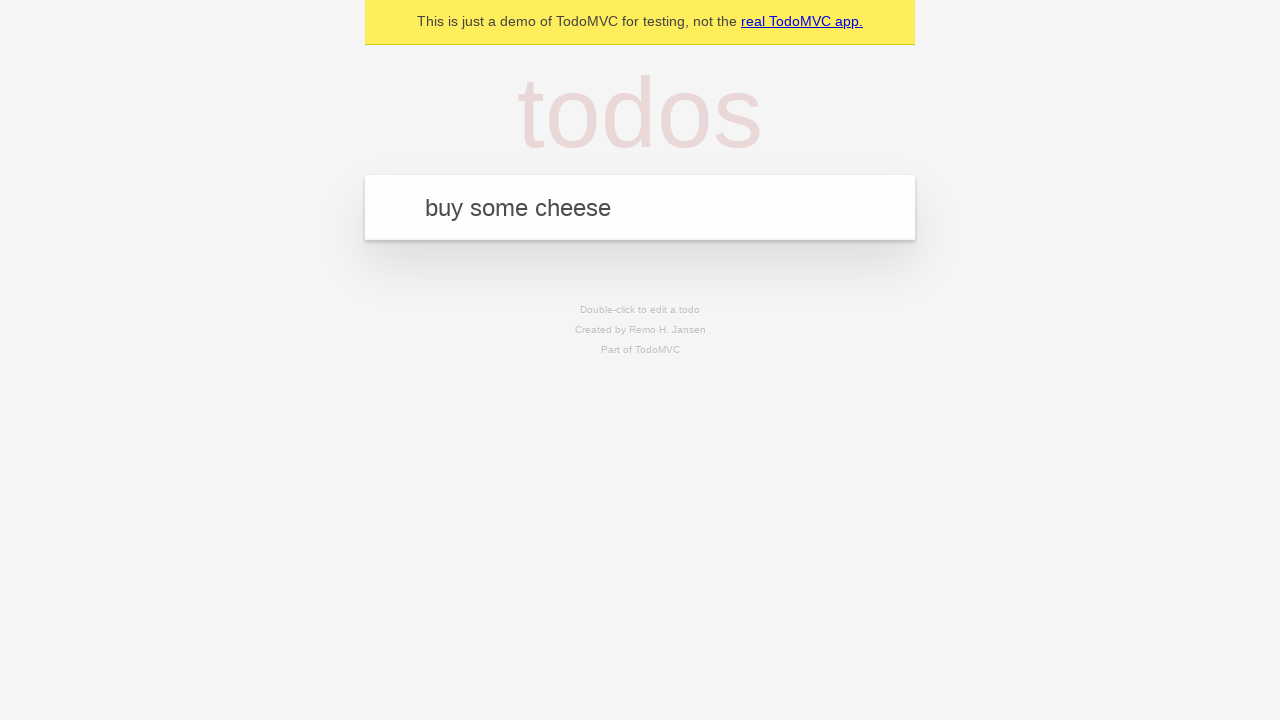

Pressed Enter to create todo 'buy some cheese' on internal:attr=[placeholder="What needs to be done?"i]
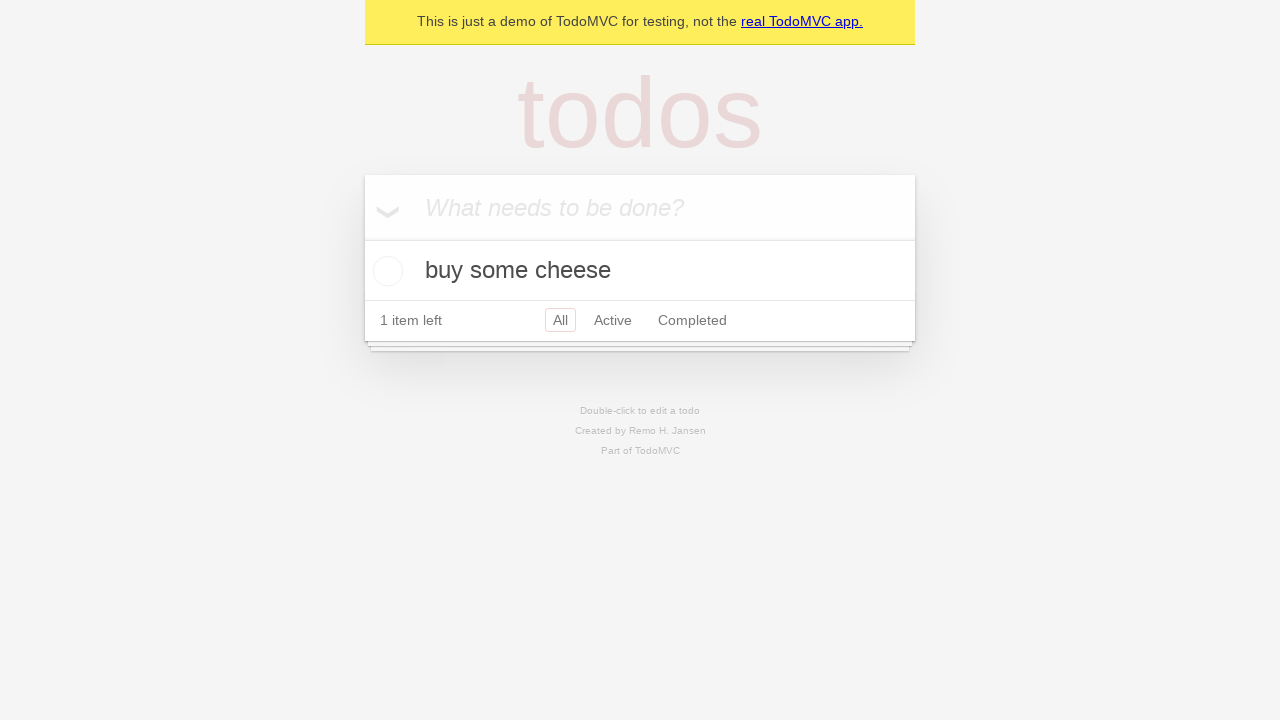

Filled new todo field with 'feed the cat' on internal:attr=[placeholder="What needs to be done?"i]
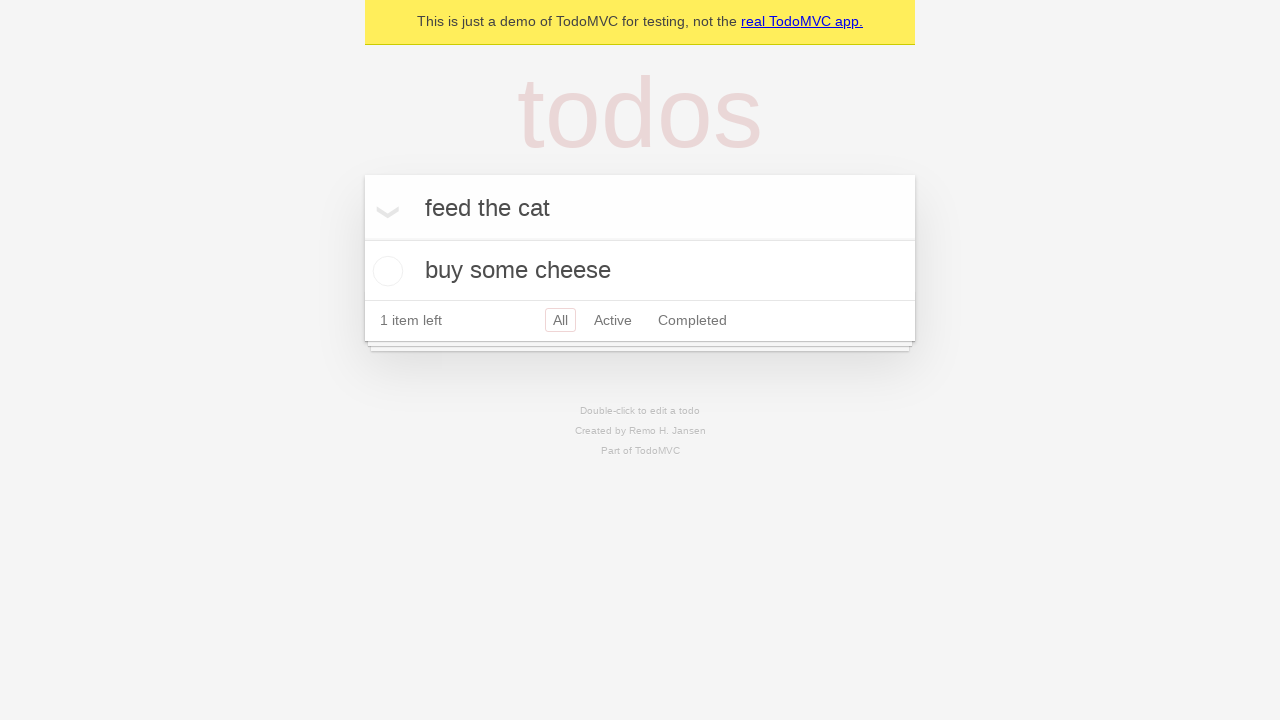

Pressed Enter to create todo 'feed the cat' on internal:attr=[placeholder="What needs to be done?"i]
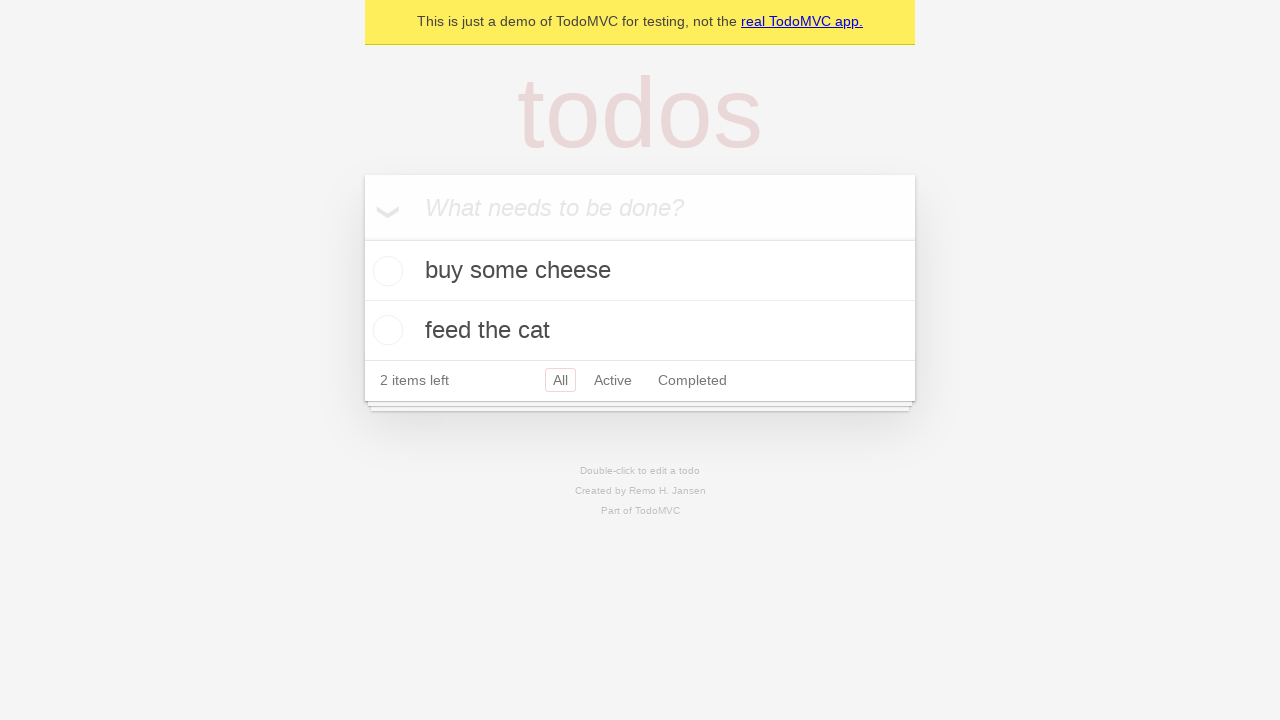

Filled new todo field with 'book a doctors appointment' on internal:attr=[placeholder="What needs to be done?"i]
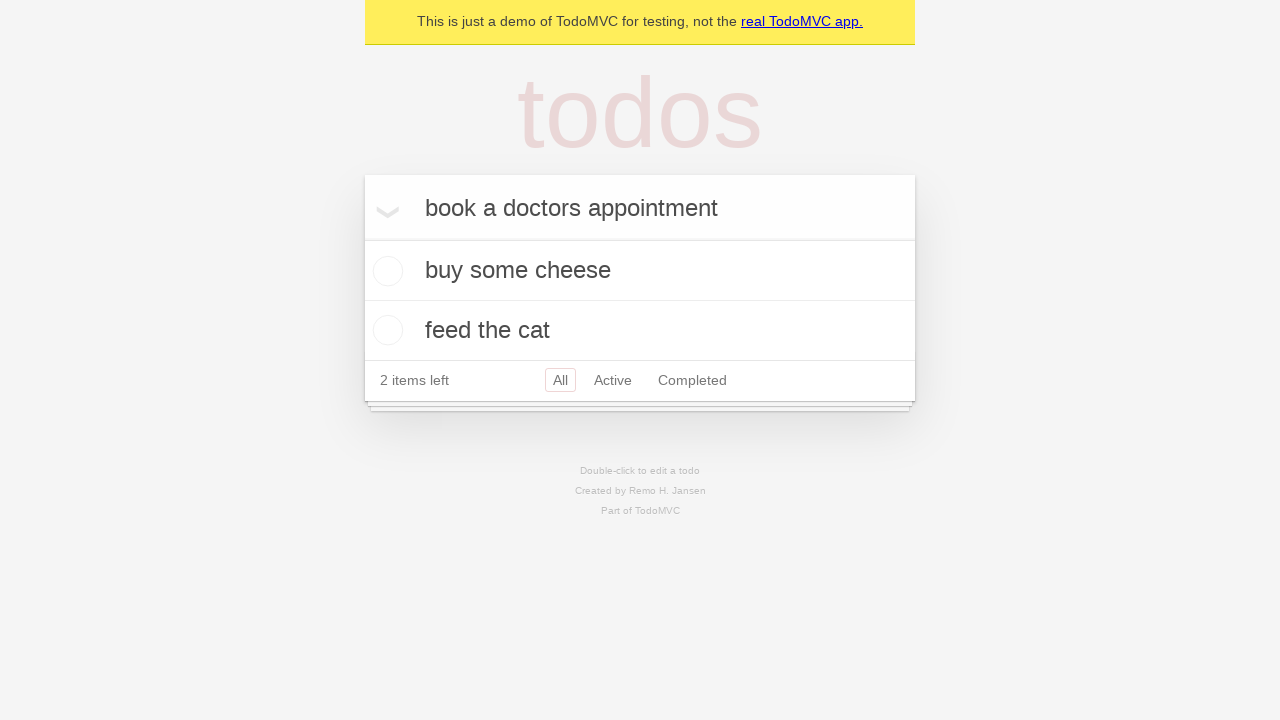

Pressed Enter to create todo 'book a doctors appointment' on internal:attr=[placeholder="What needs to be done?"i]
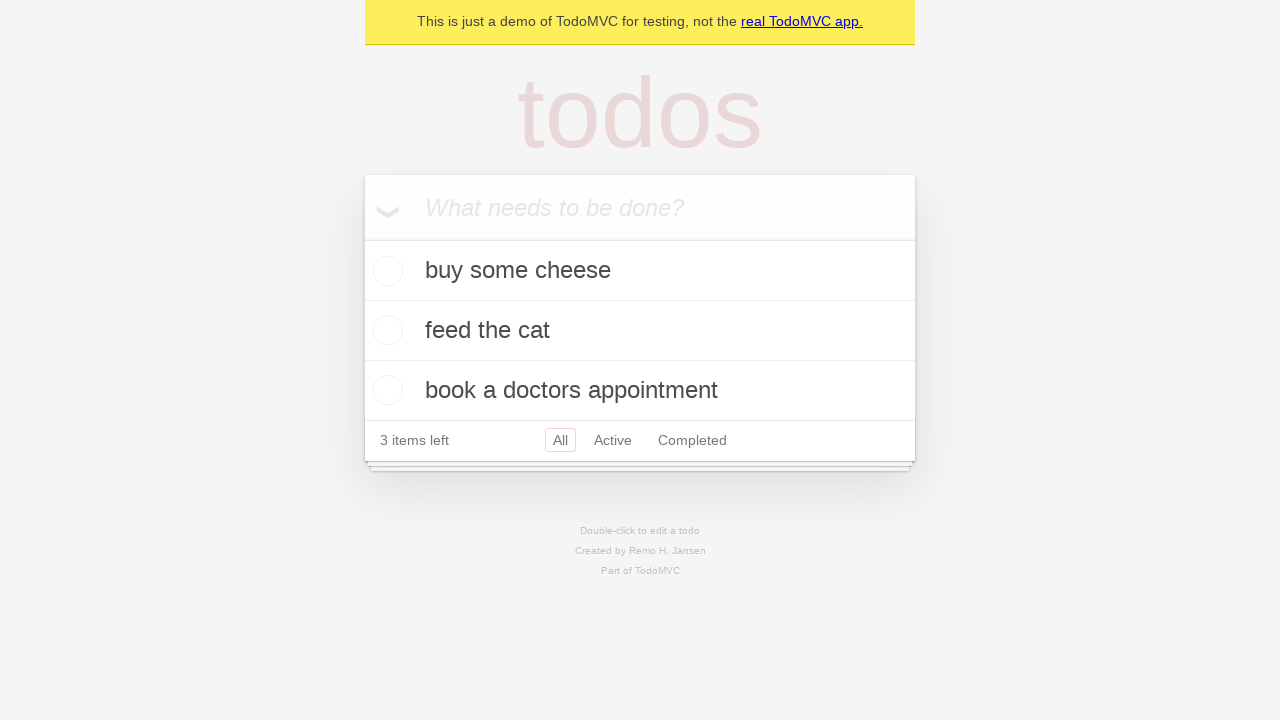

Clicked 'Mark all as complete' checkbox at (362, 238) on internal:label="Mark all as complete"i
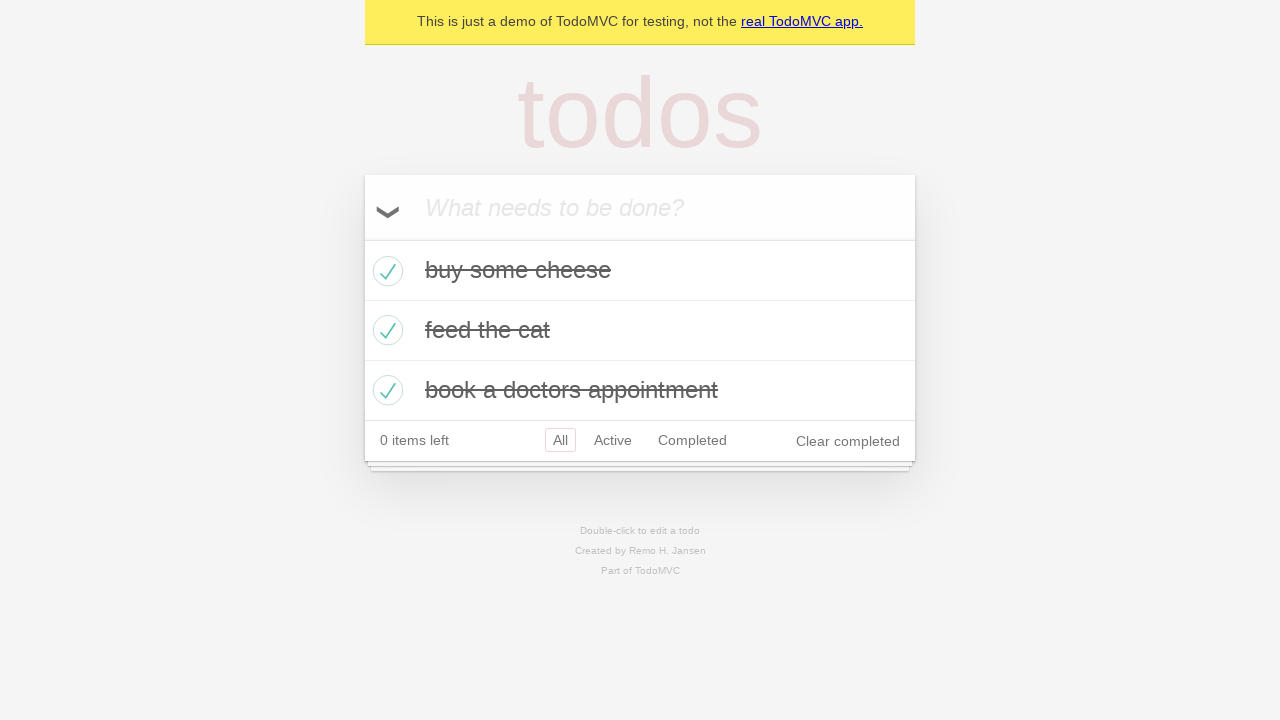

Verified that all todo items are marked as completed
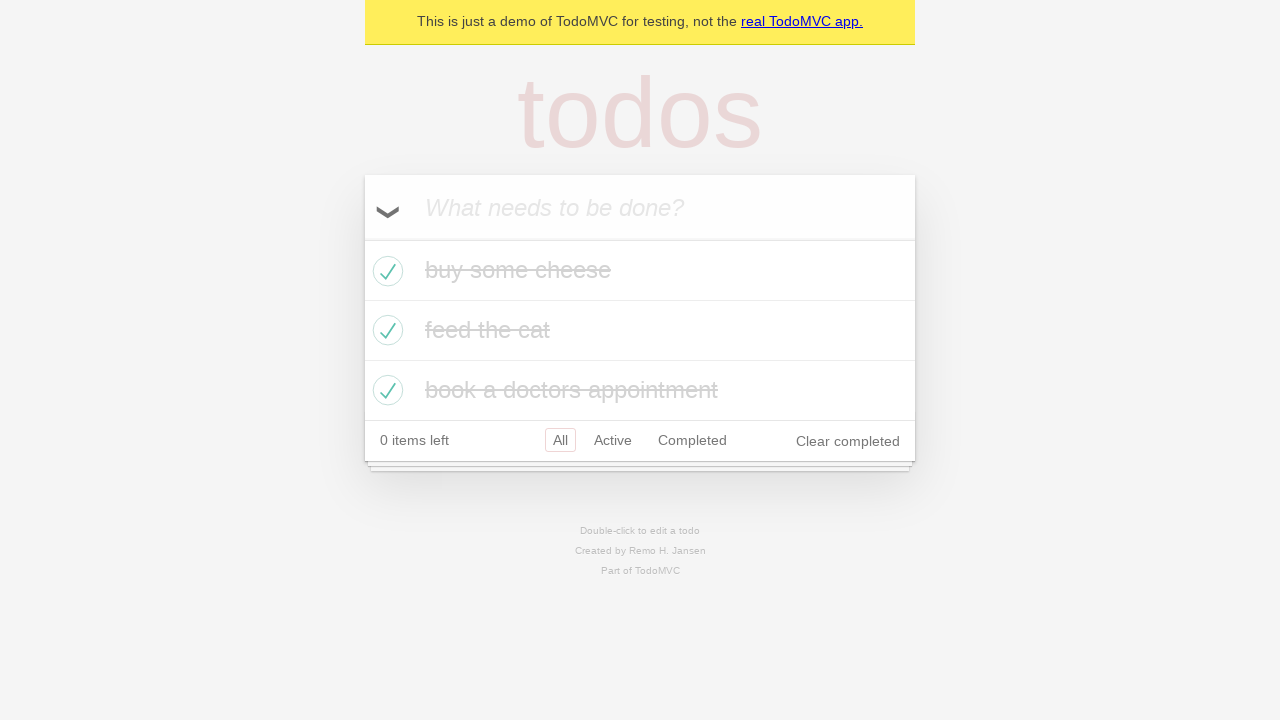

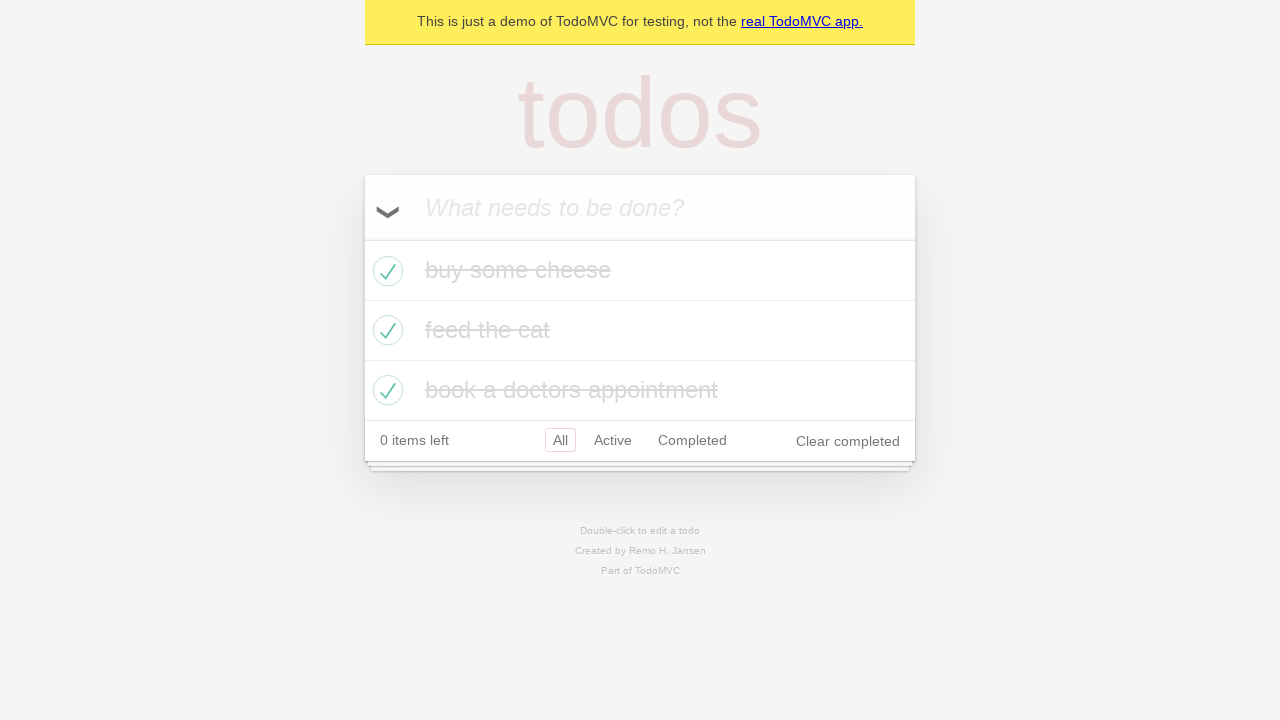